Tests multi-select dropdown functionality by selecting multiple color options (Blue, Green, White) simultaneously

Starting URL: https://testautomationpractice.blogspot.com/

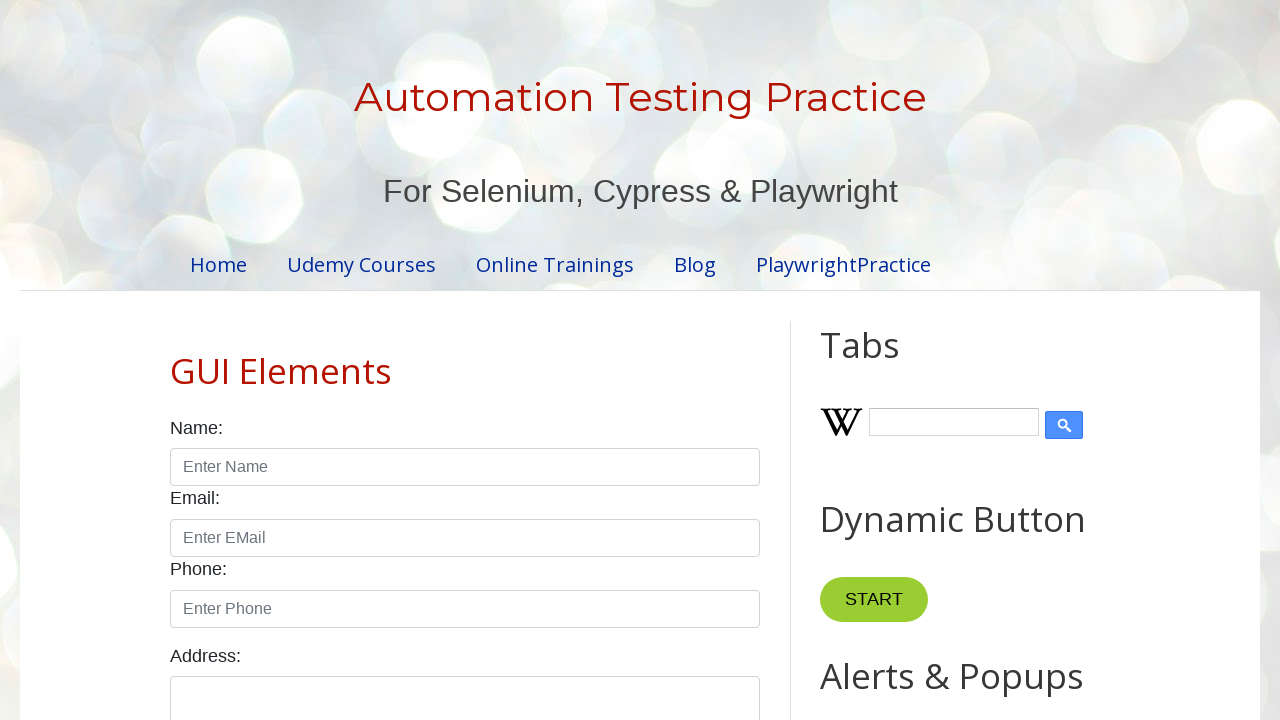

Navigated to test automation practice website
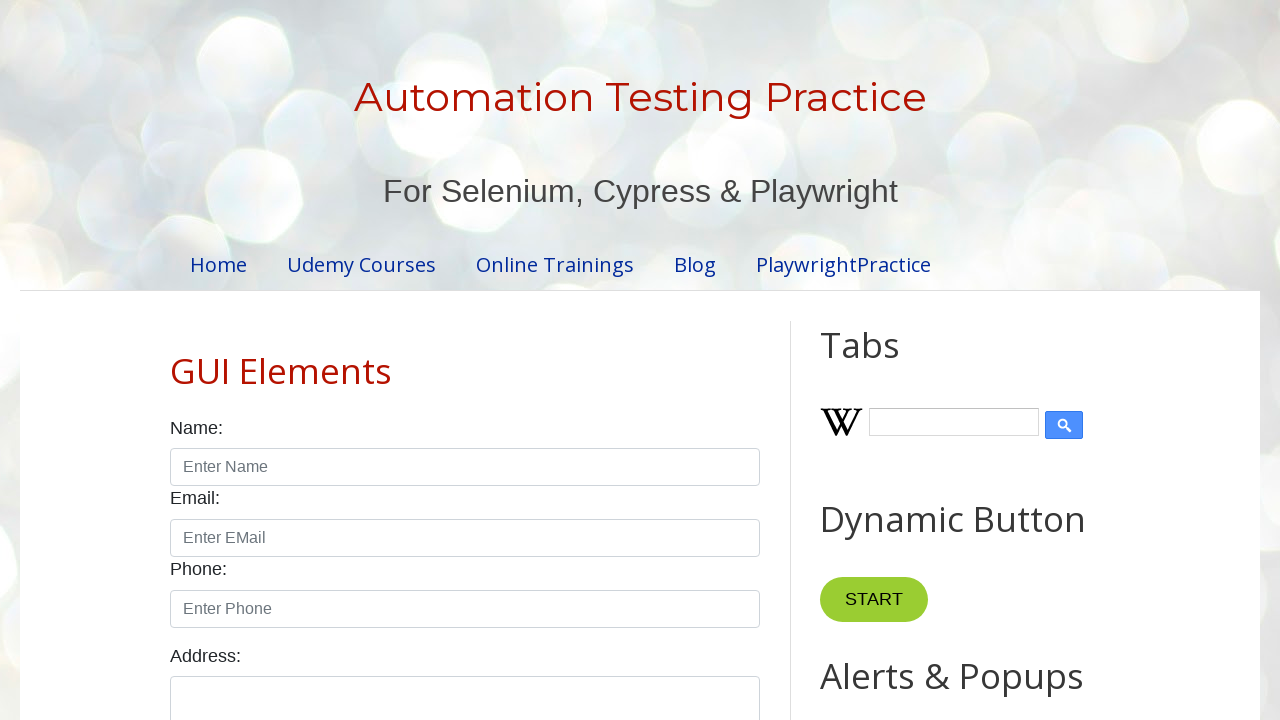

Selected multiple color options (Blue, Green, White) from multi-select dropdown on #colors
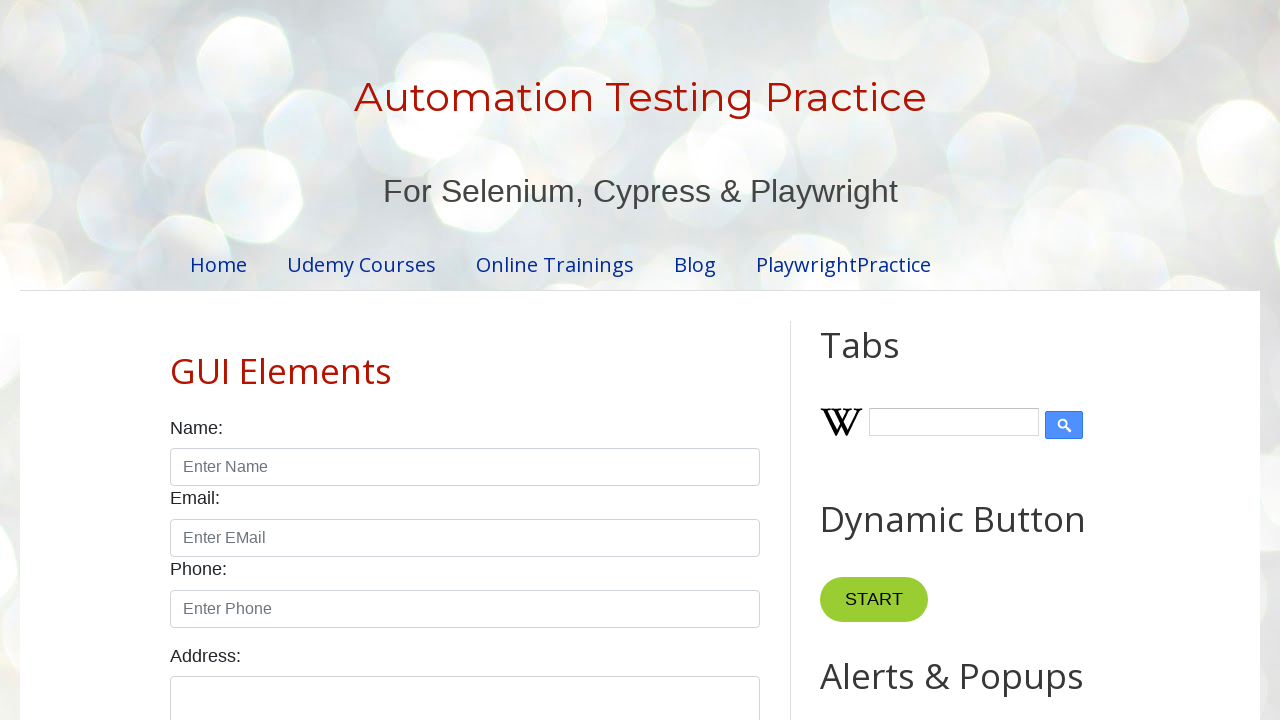

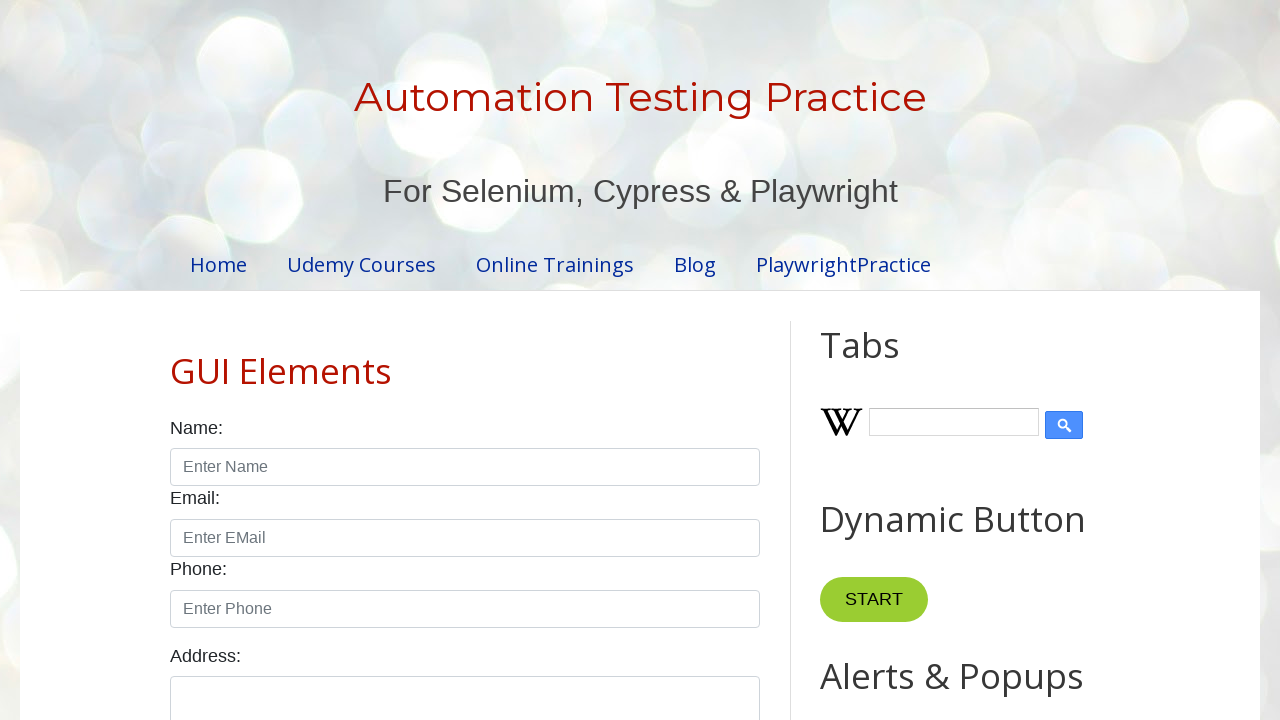